Navigates to Flipkart homepage, dismisses any popups, and performs page scrolling actions to test keyboard navigation

Starting URL: https://www.flipkart.com/

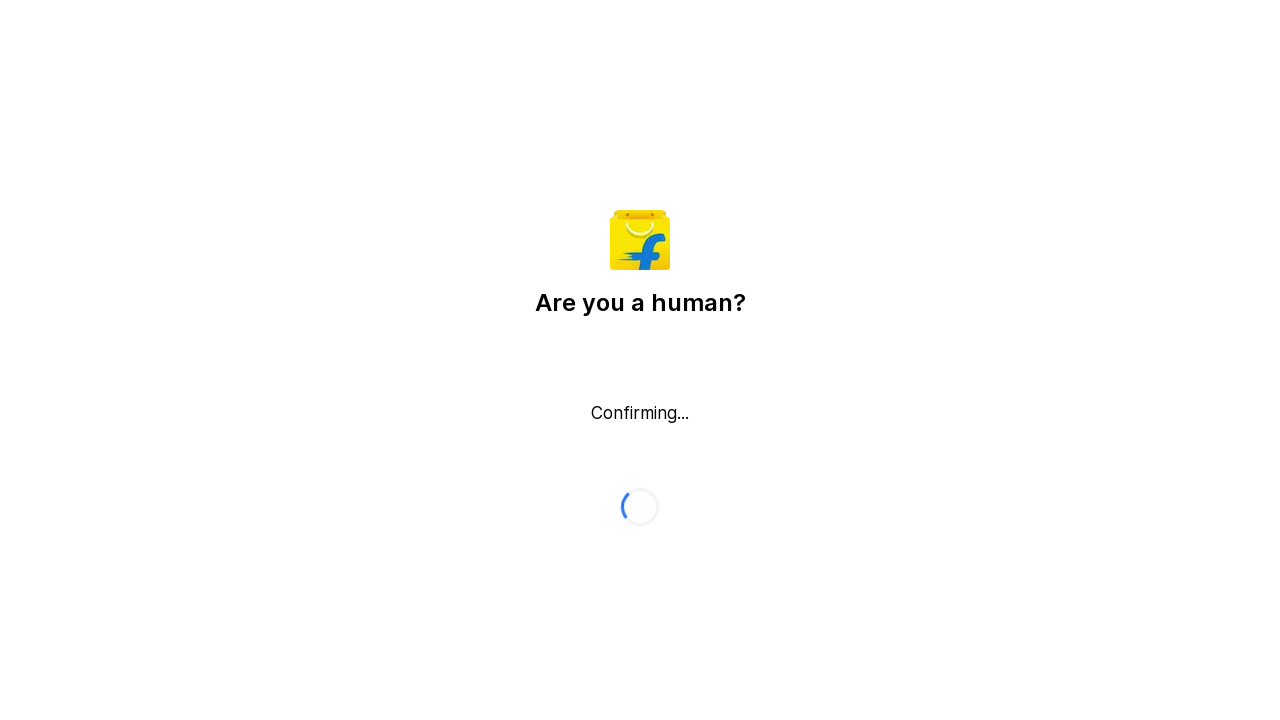

Pressed Escape key to dismiss any popups on Flipkart homepage
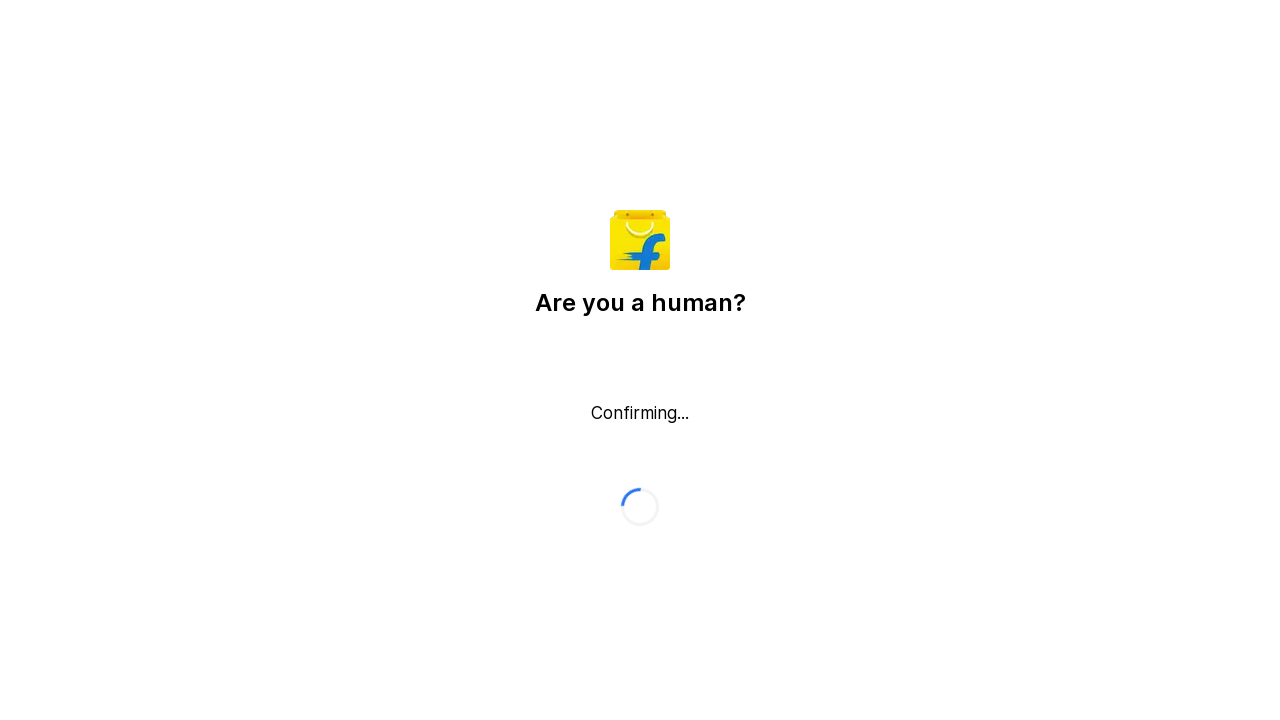

Waited 2 seconds for page to fully load
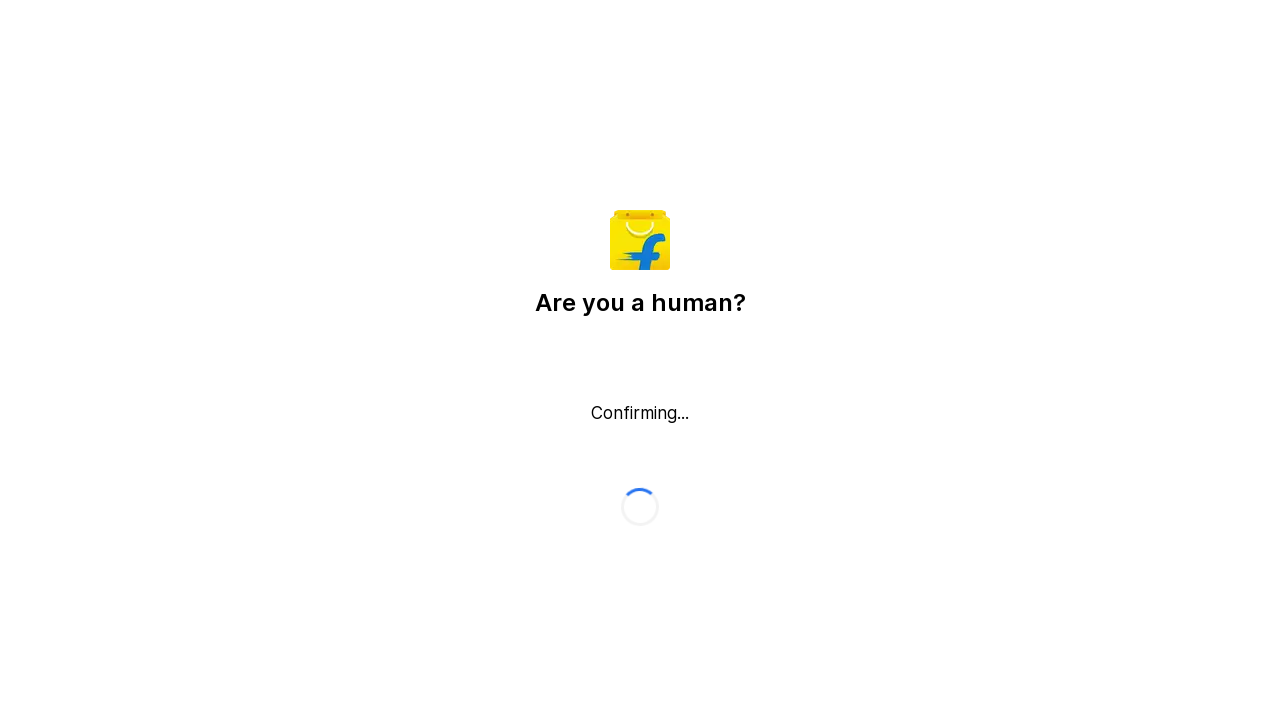

Pressed Ctrl+End to scroll to bottom of page
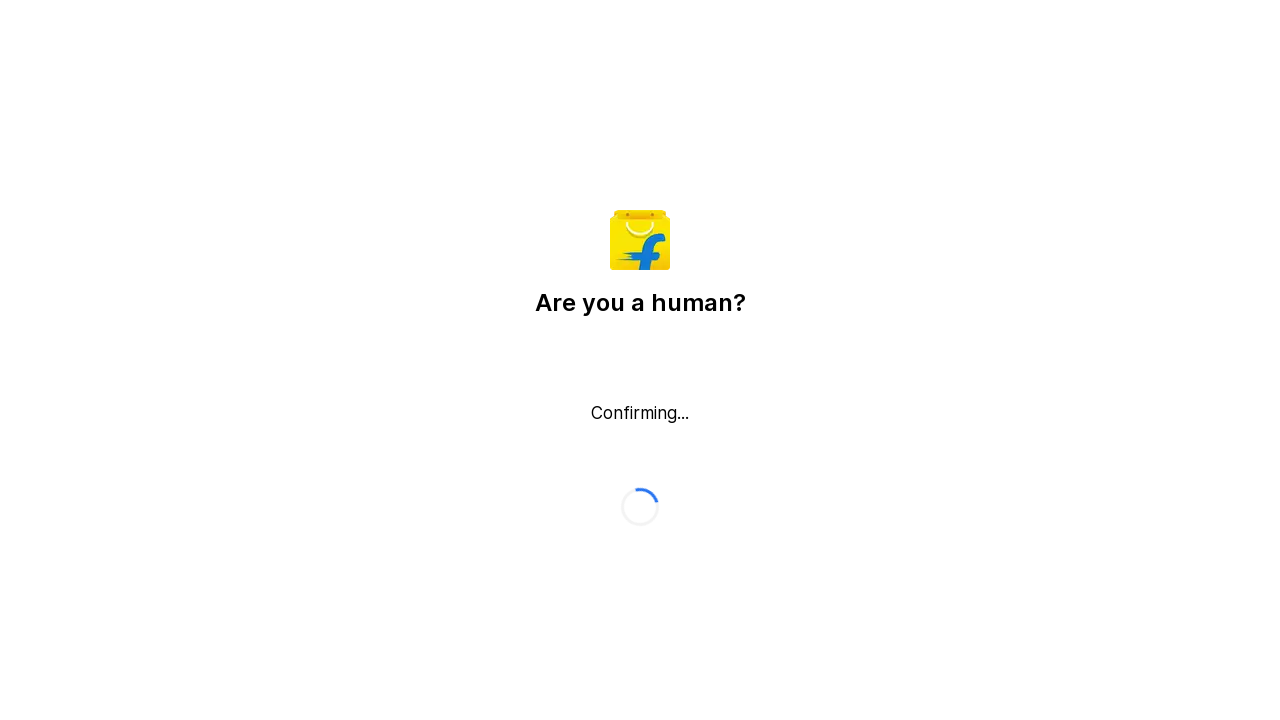

Pressed Ctrl+Home to scroll back to top of page
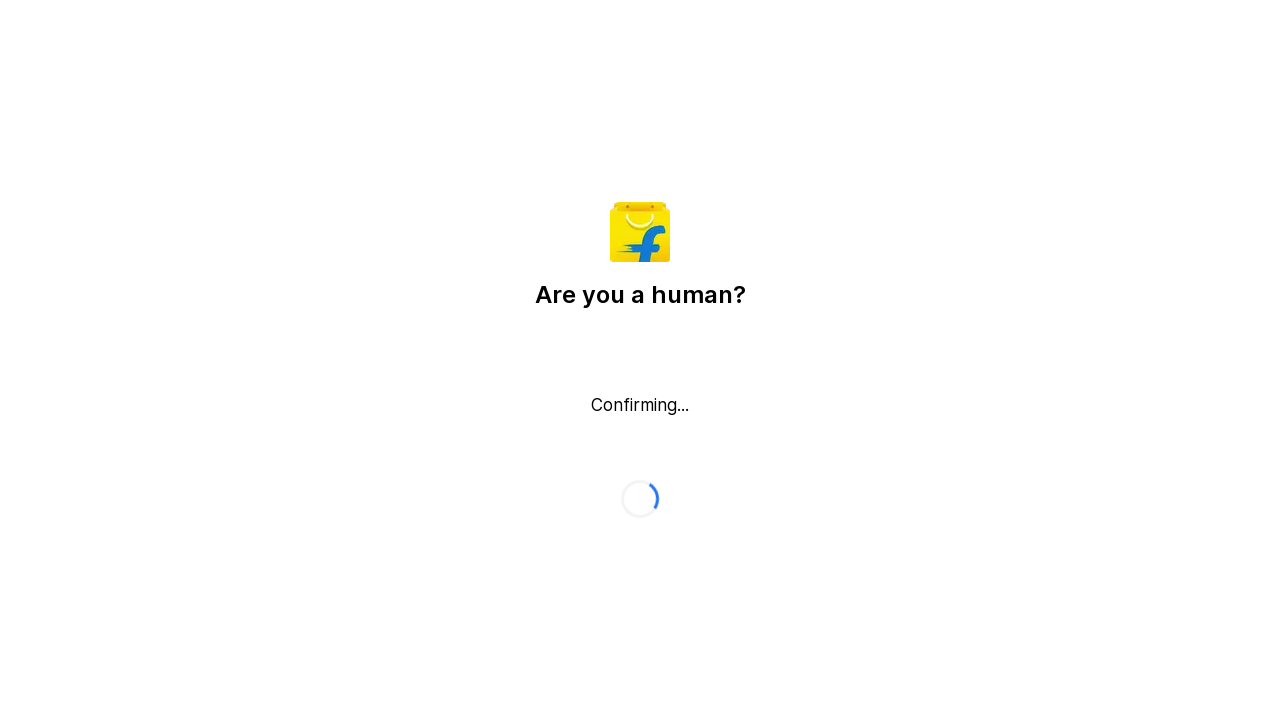

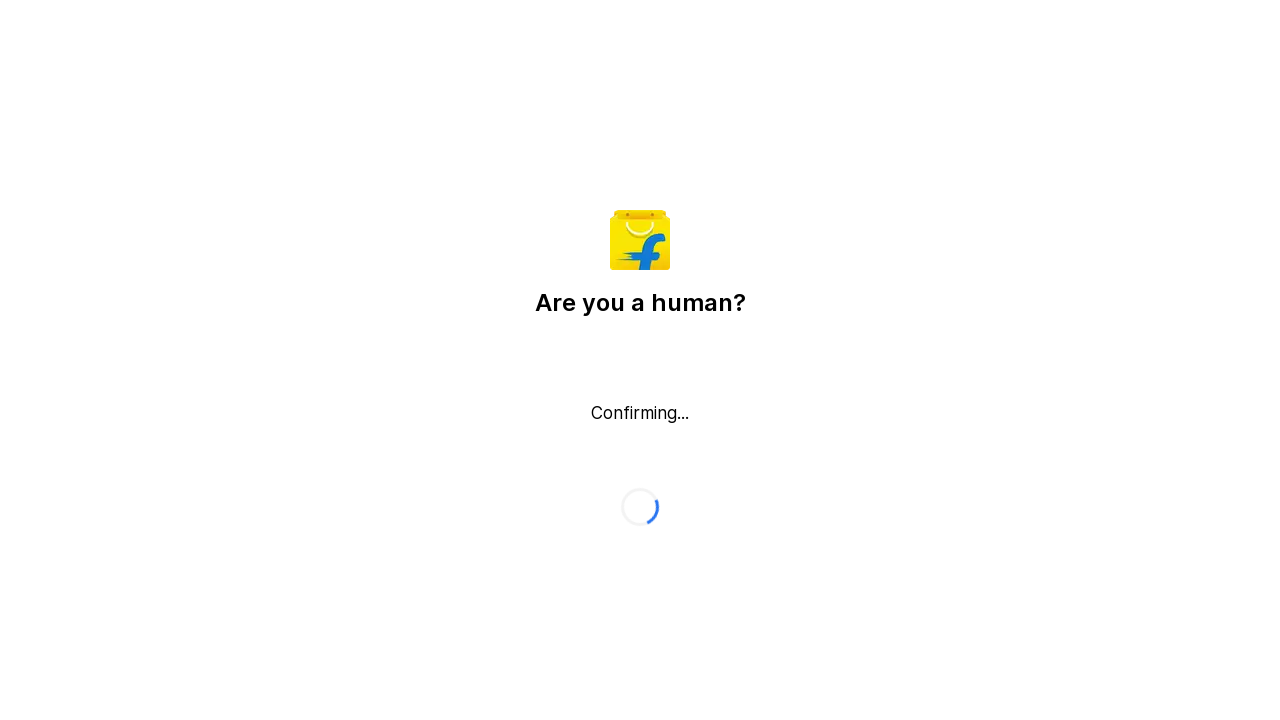